Tests scrolling functionality by scrolling to the last paragraph element on a long page

Starting URL: https://bonigarcia.dev/selenium-webdriver-java/long-page.html

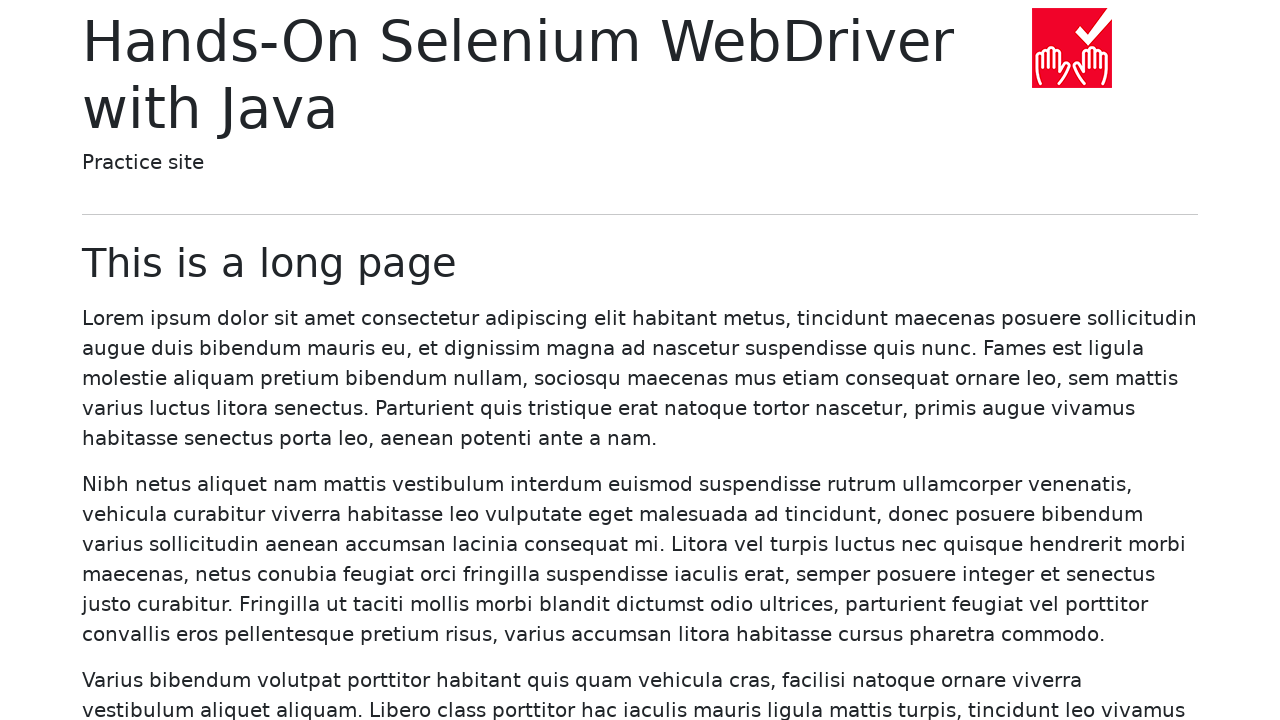

Navigated to long-page.html
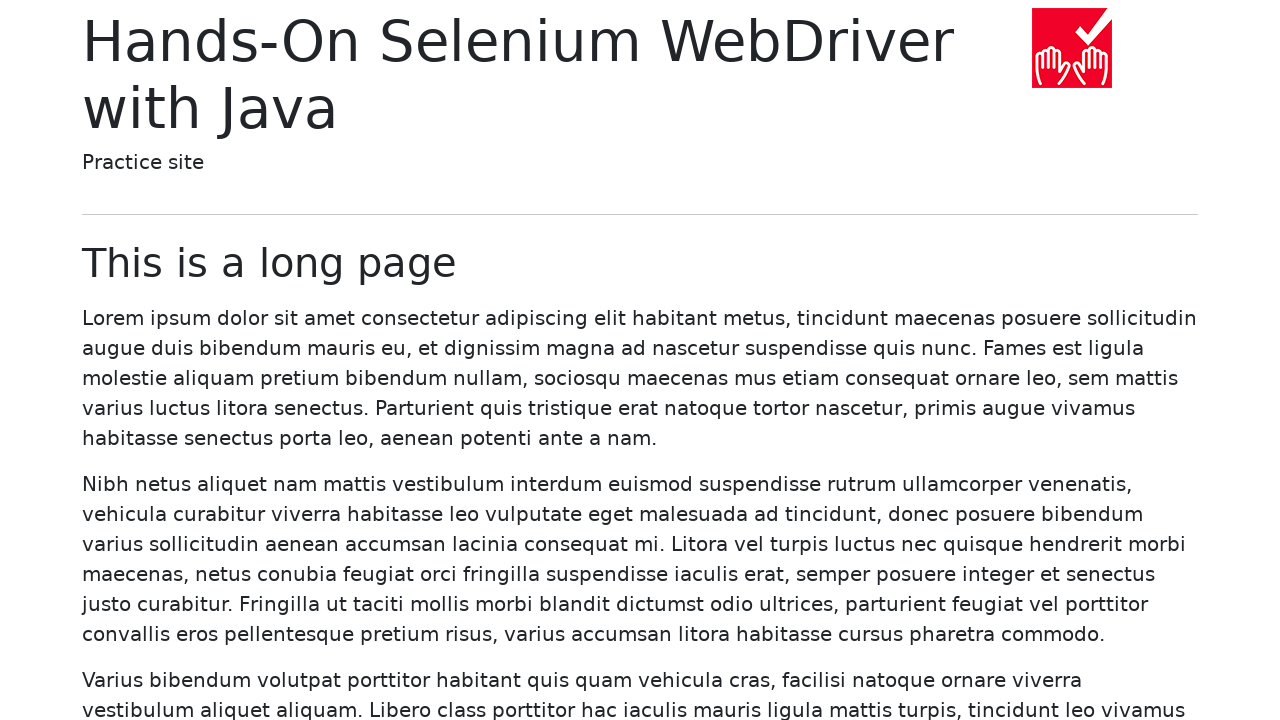

Located the last paragraph element on the page
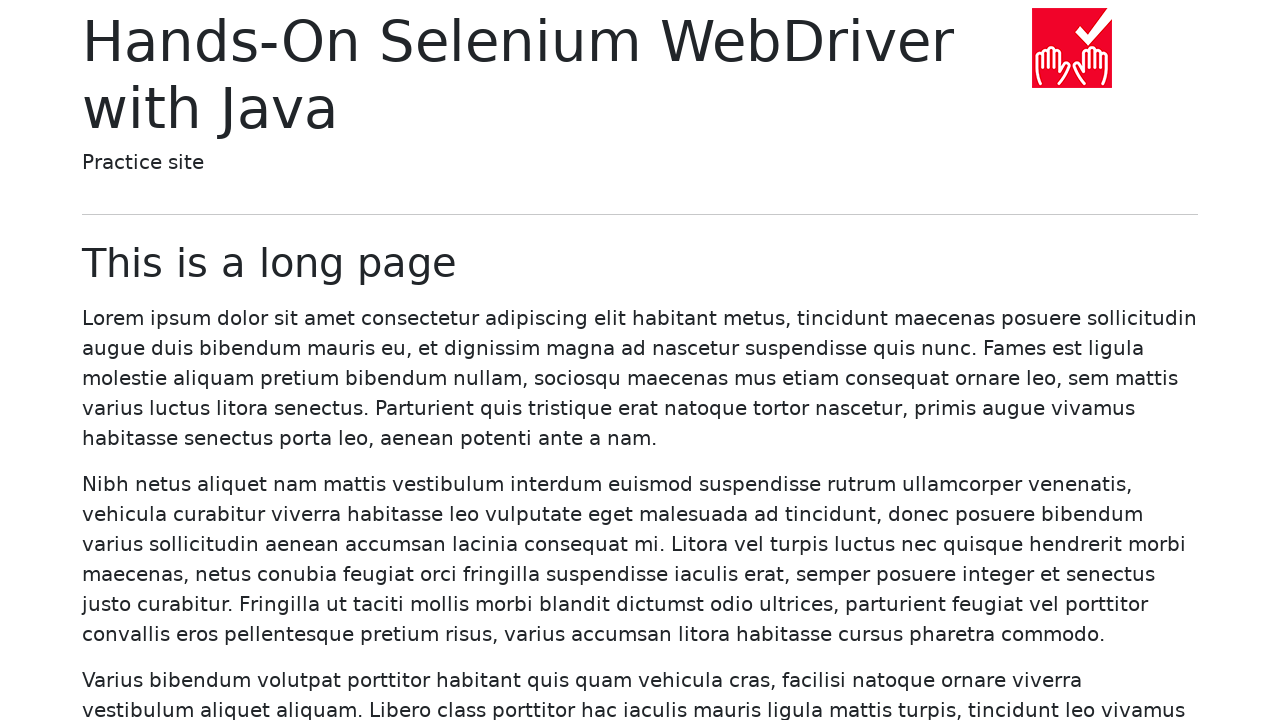

Scrolled to the last paragraph element into view
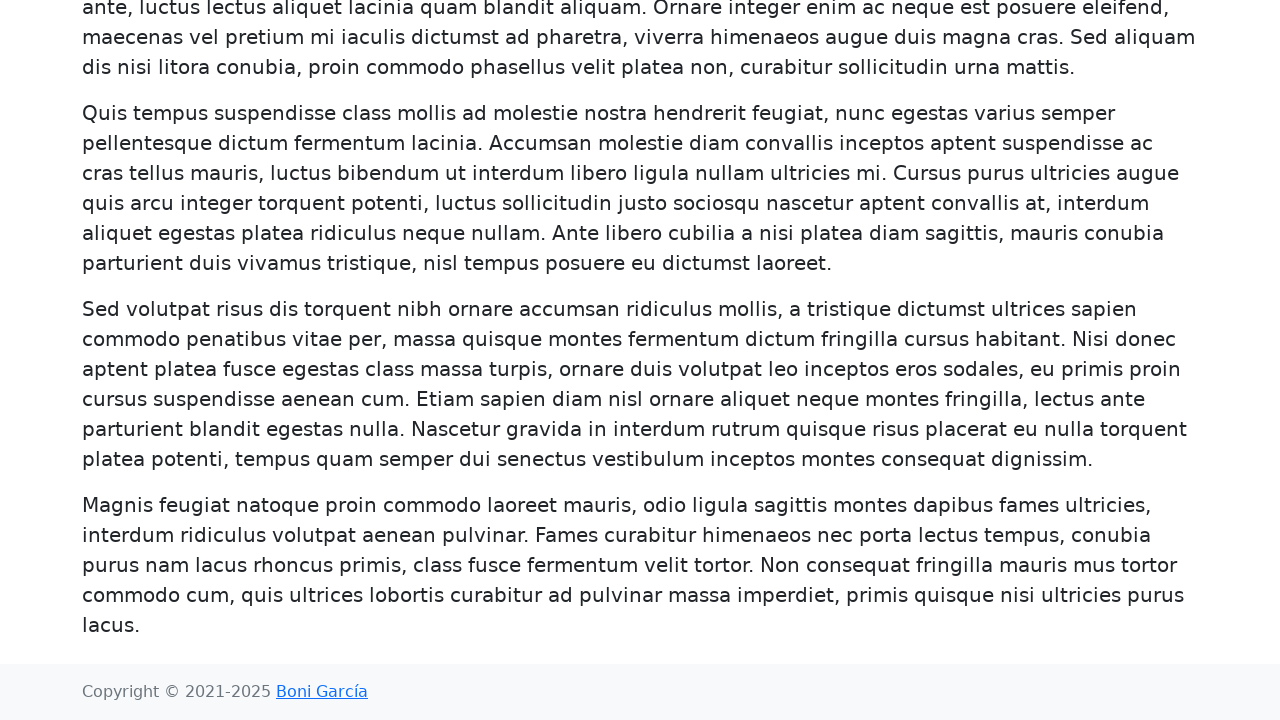

Waited for scroll animation to complete
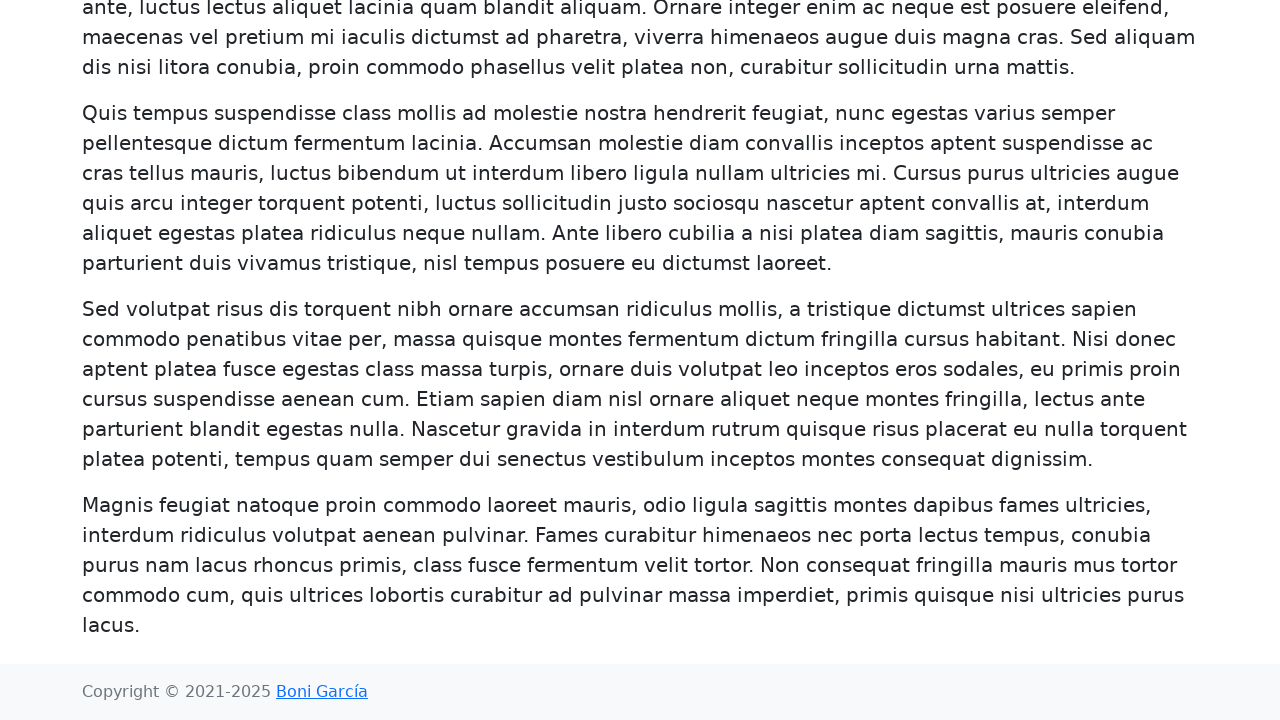

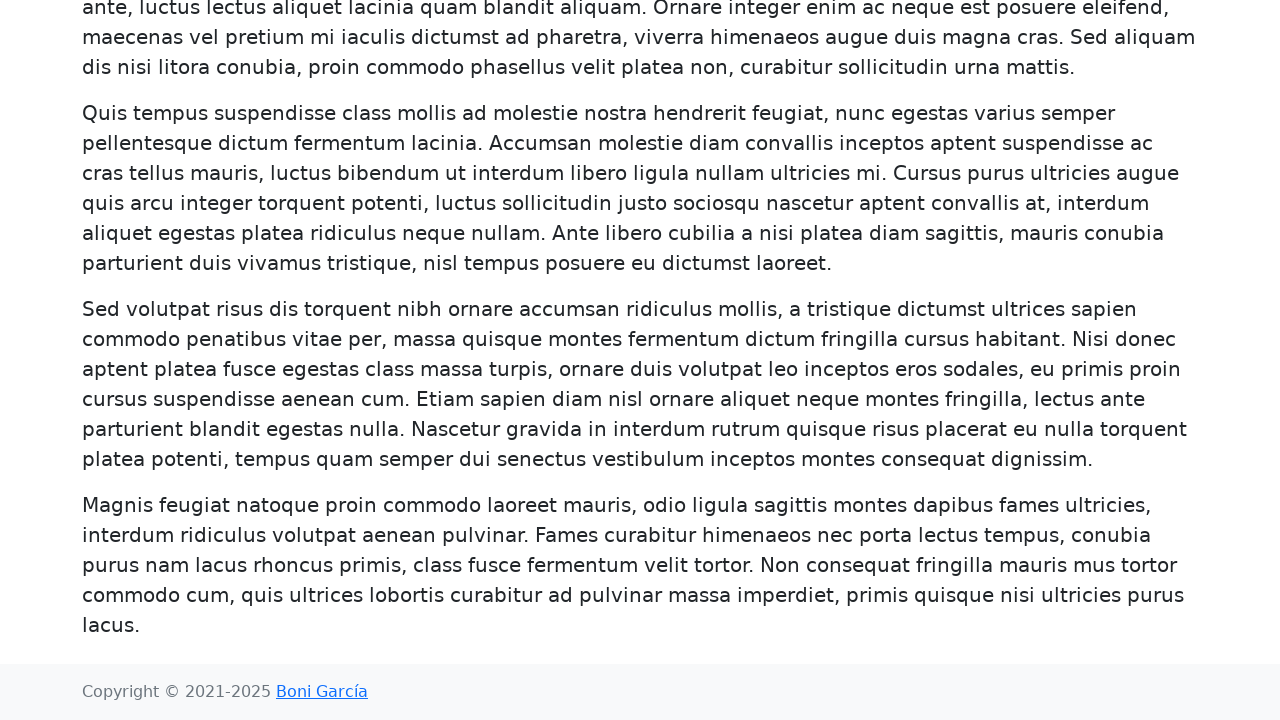